Tests the complete flight booking flow on BlazeDemo by selecting departure and destination cities, choosing a flight, filling out passenger and payment information, and completing the purchase.

Starting URL: https://blazedemo.com/

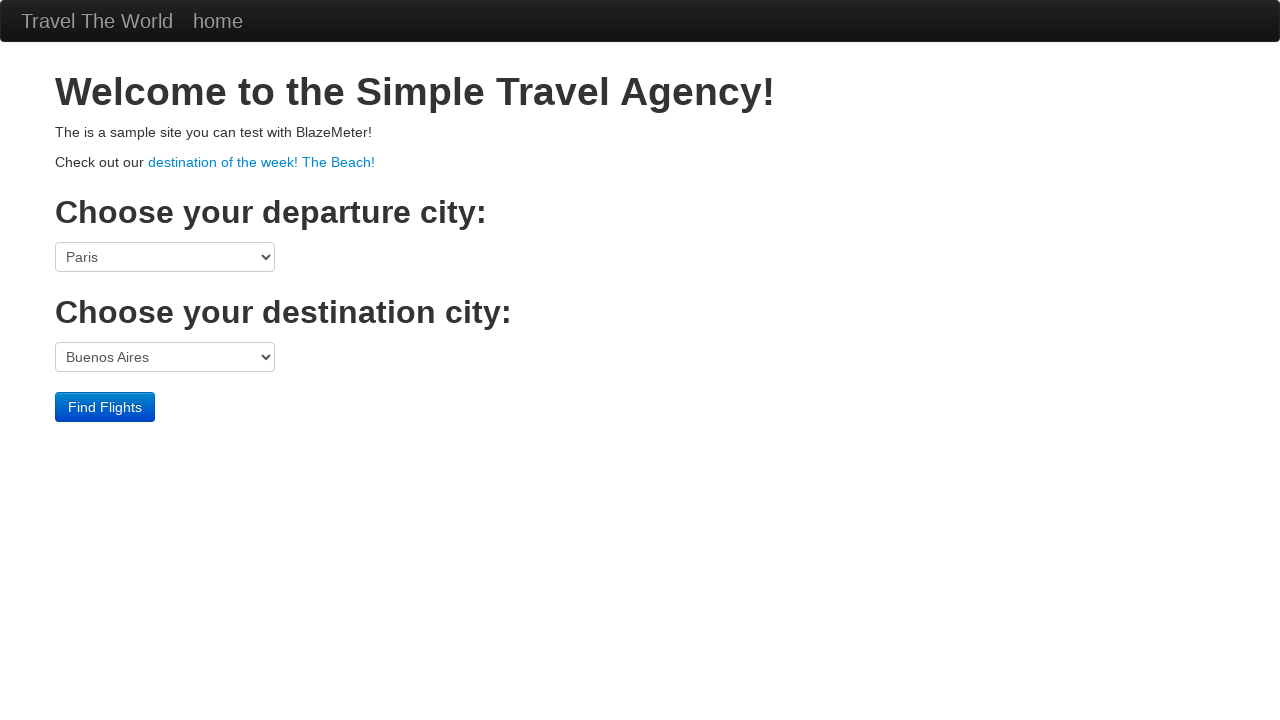

Clicked departure city dropdown at (165, 257) on select[name='fromPort']
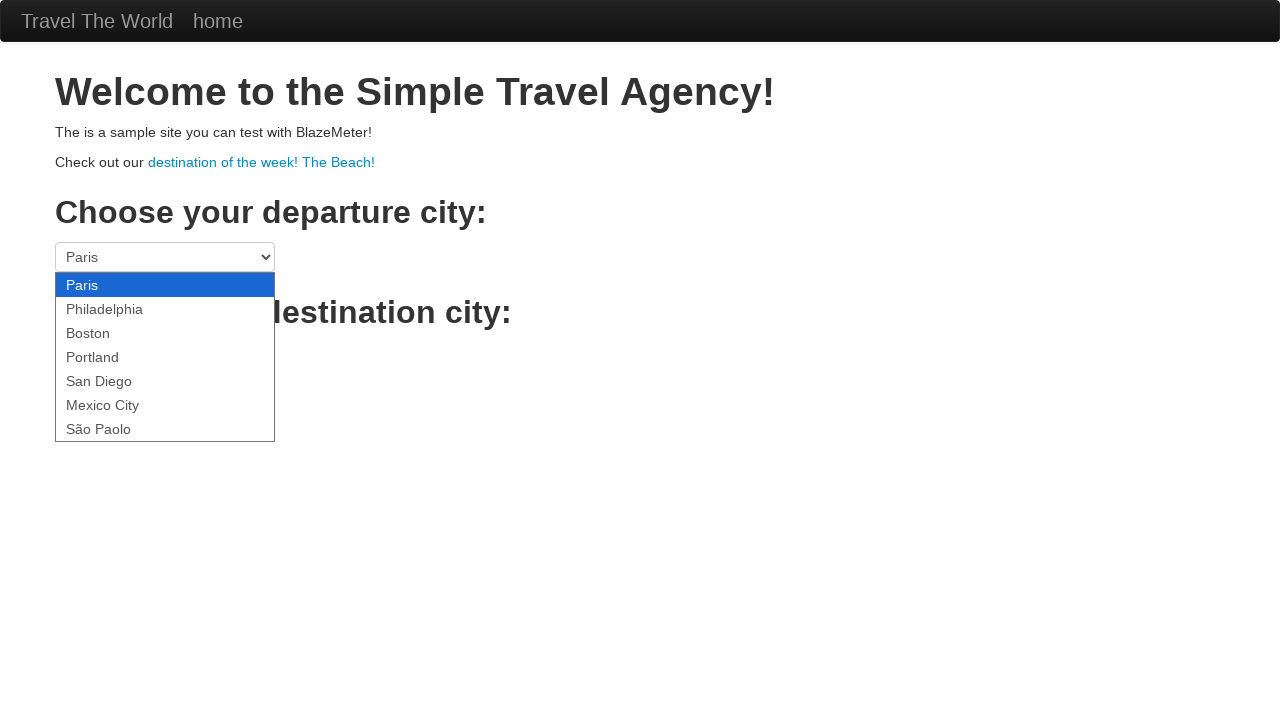

Selected Portland as departure city on select[name='fromPort']
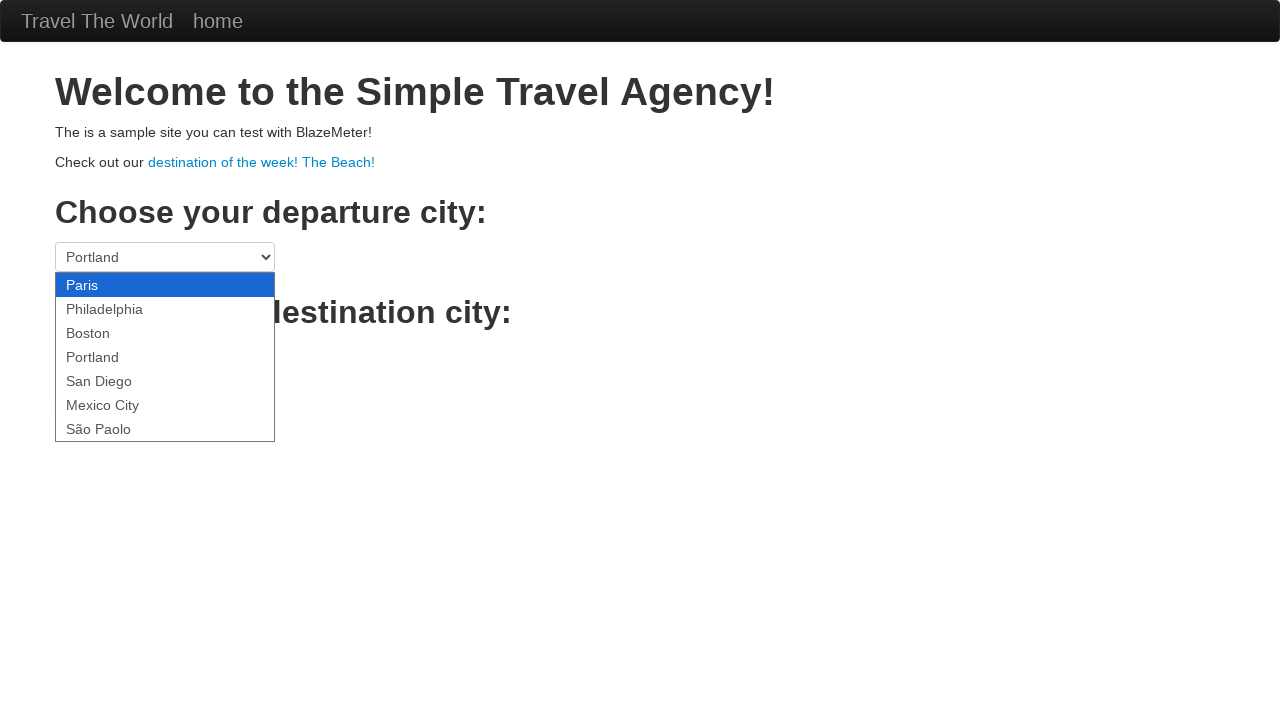

Clicked destination city dropdown at (165, 357) on select[name='toPort']
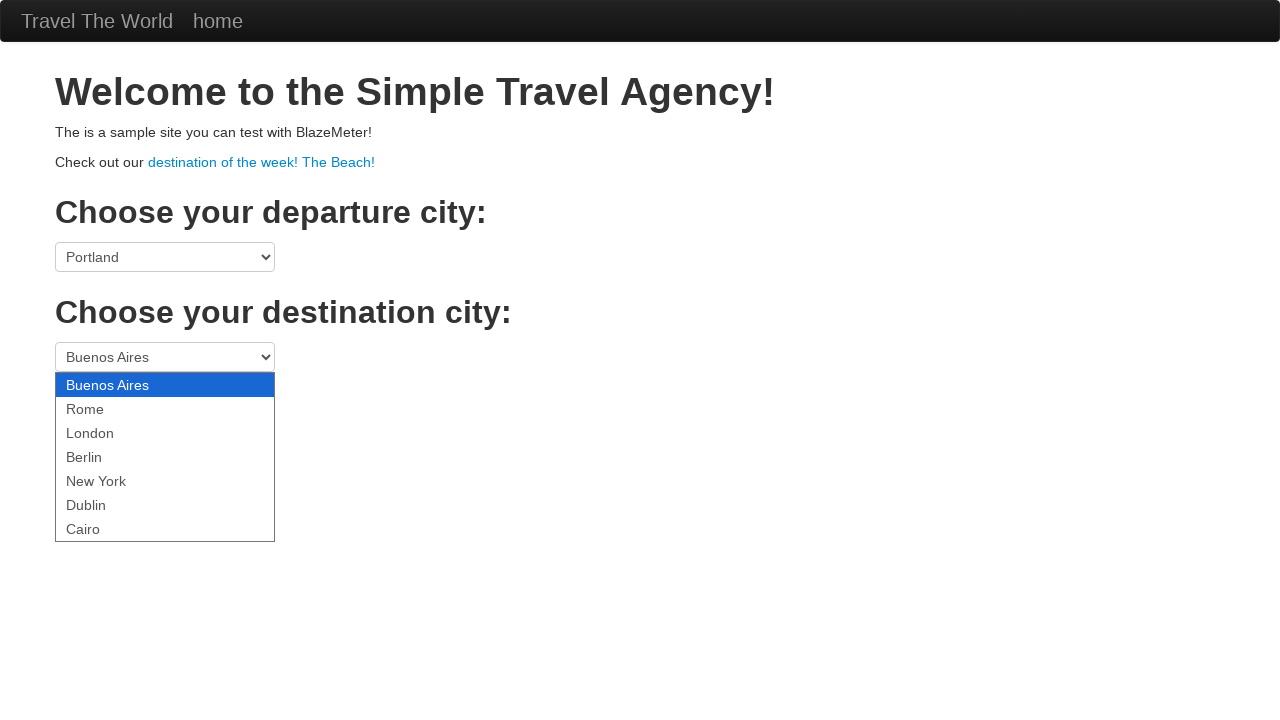

Selected Berlin as destination city on select[name='toPort']
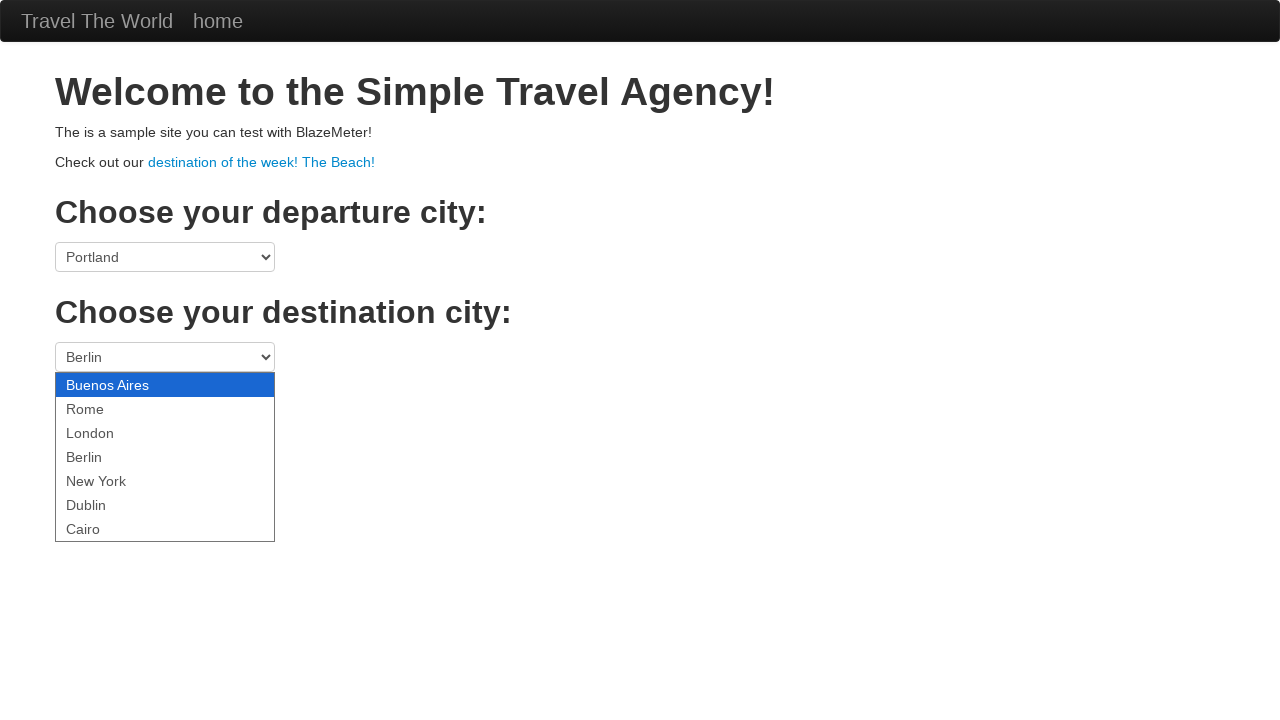

Clicked Find Flights button at (105, 407) on .btn-primary
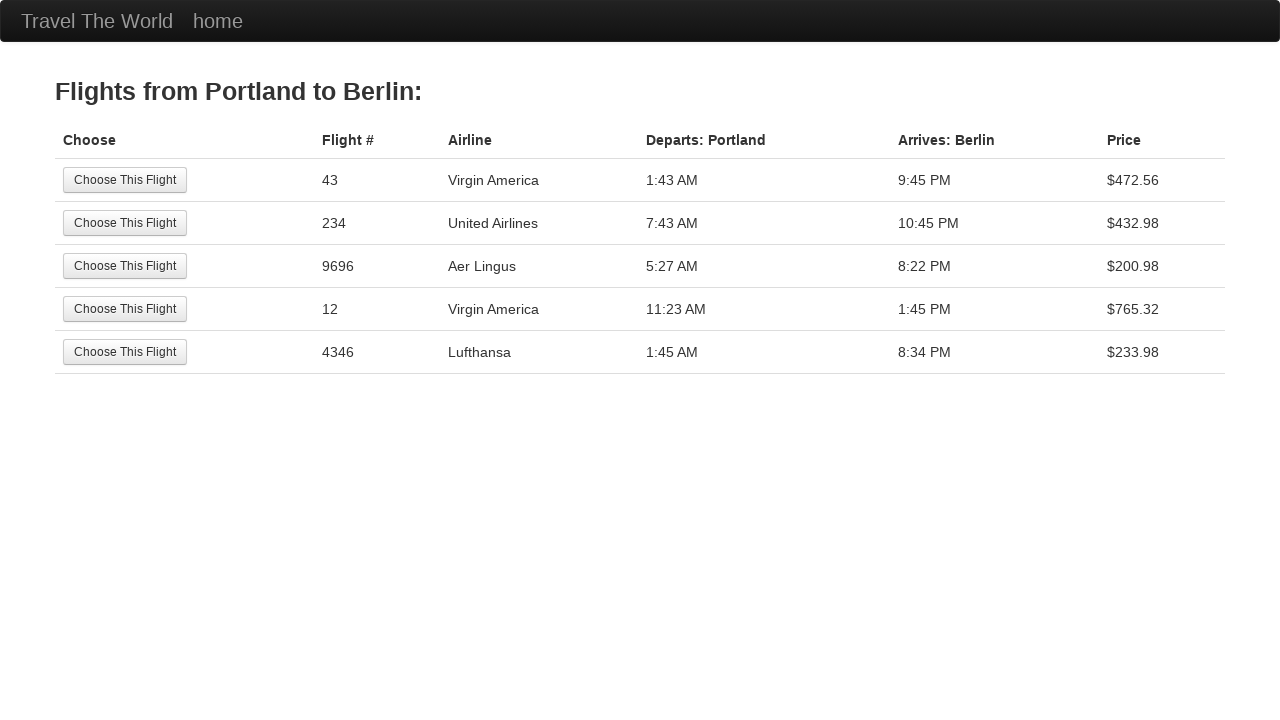

Flight results page loaded
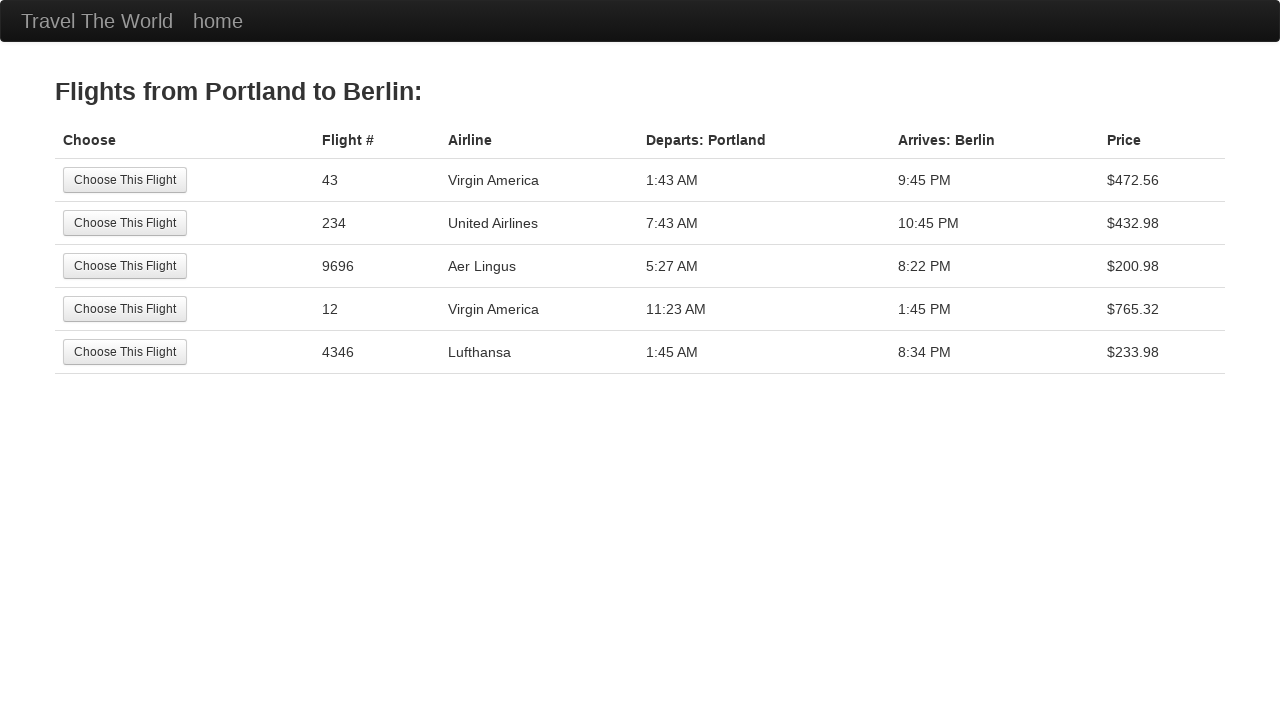

Selected second flight option at (125, 223) on tr:nth-child(2) .btn
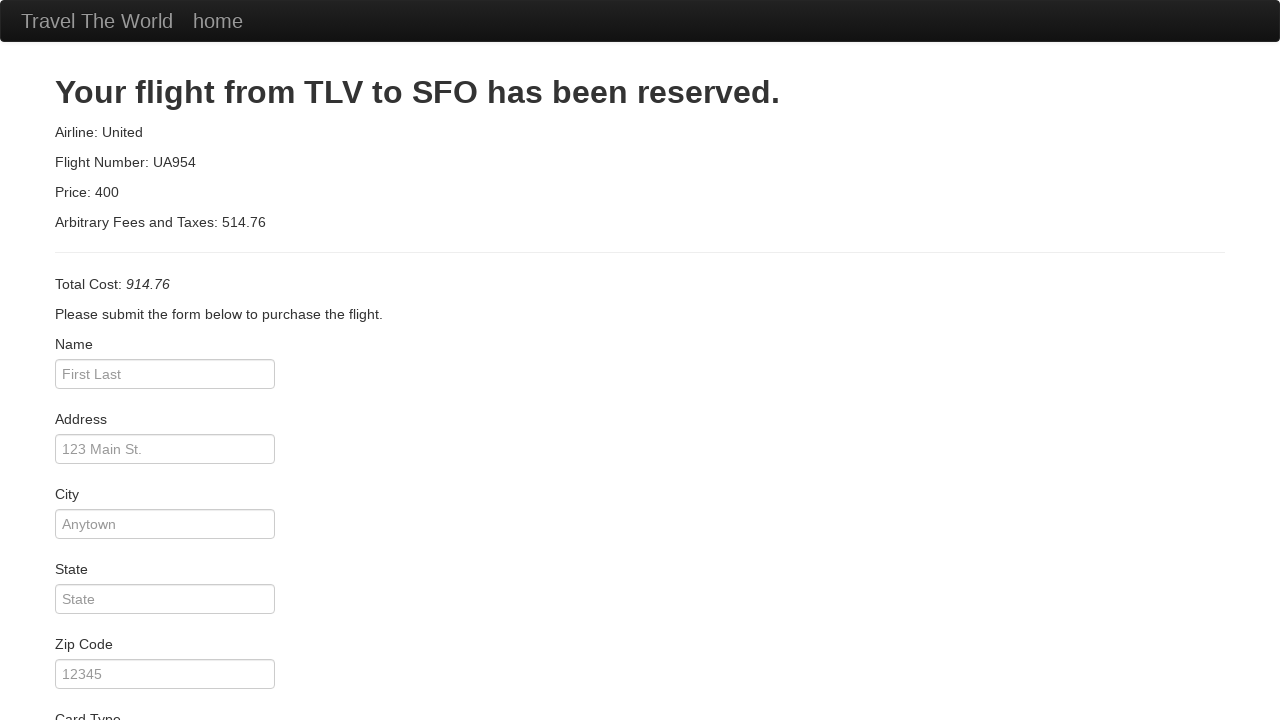

Clicked passenger name field at (165, 374) on #inputName
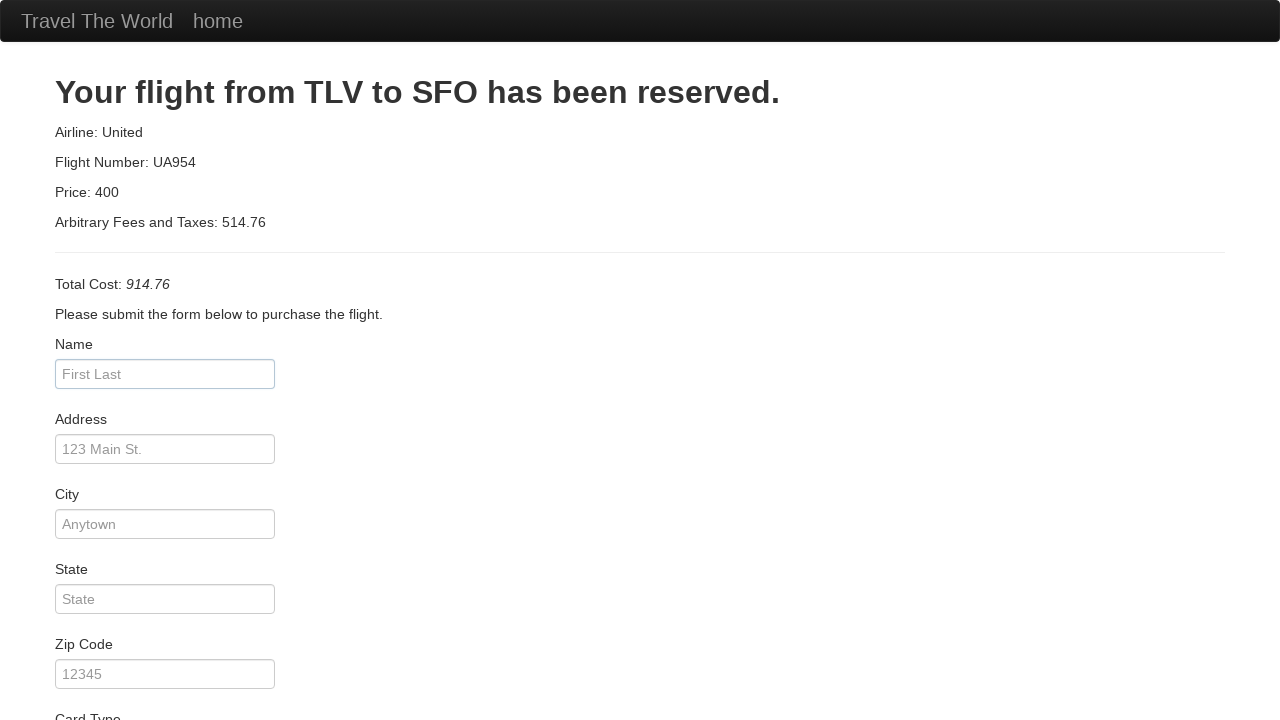

Entered passenger name 'Andre' on #inputName
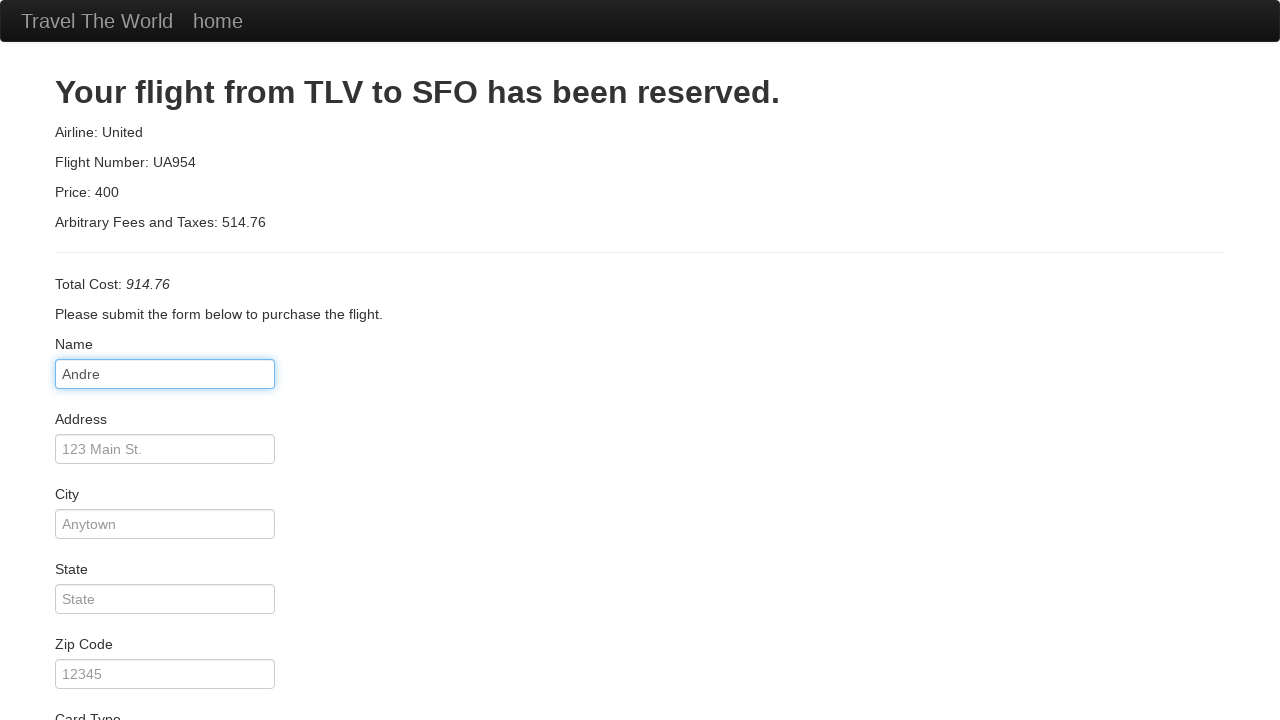

Clicked address field at (165, 449) on #address
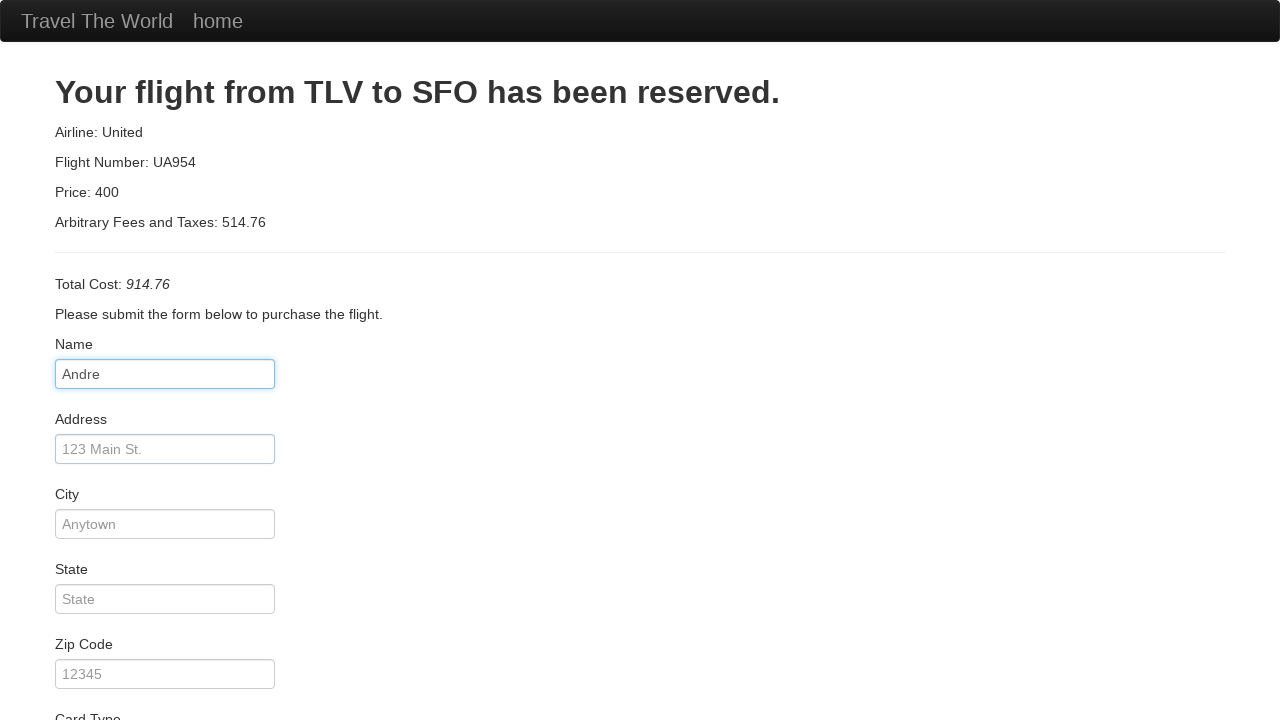

Entered address 'rua' on #address
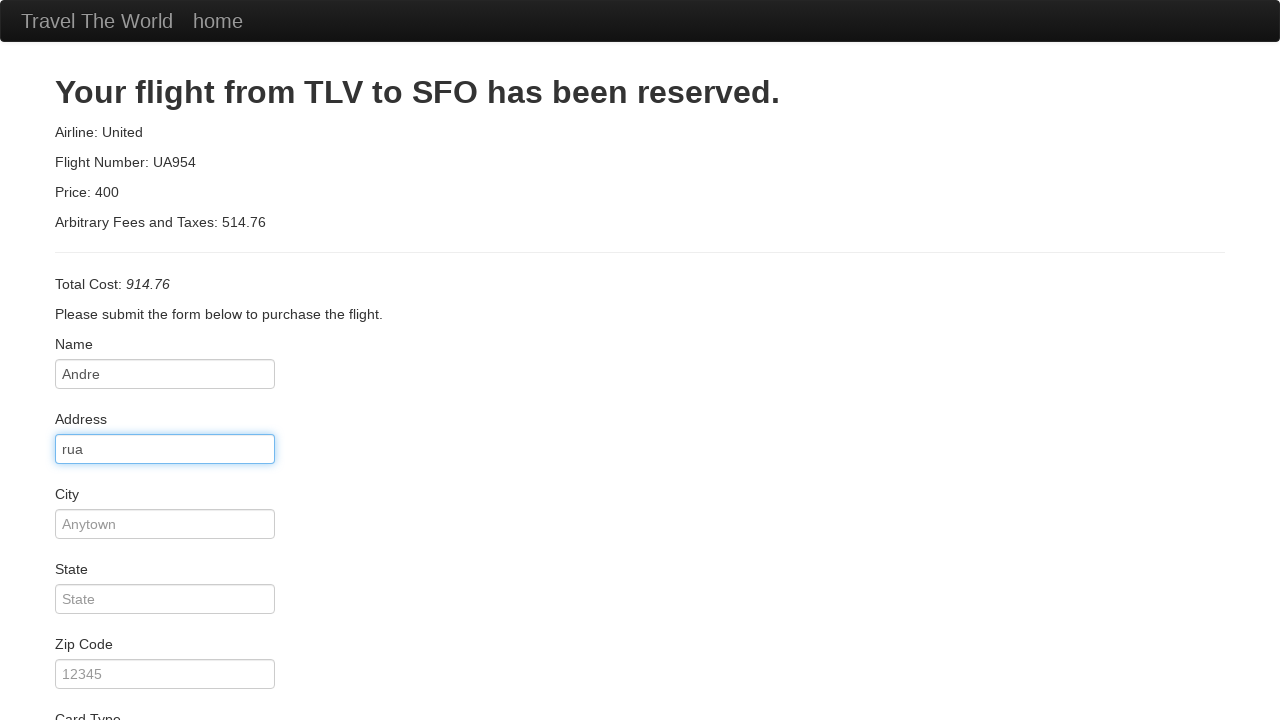

Clicked city field at (165, 524) on #city
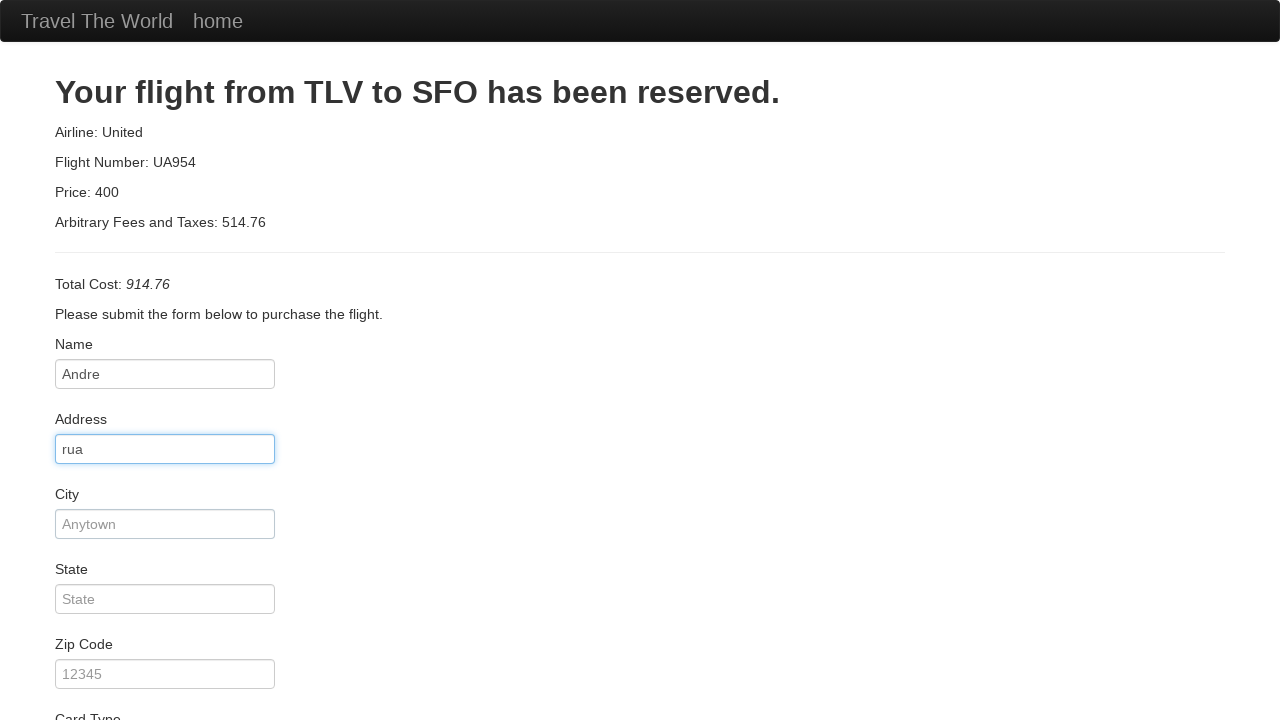

Entered city 'cidade' on #city
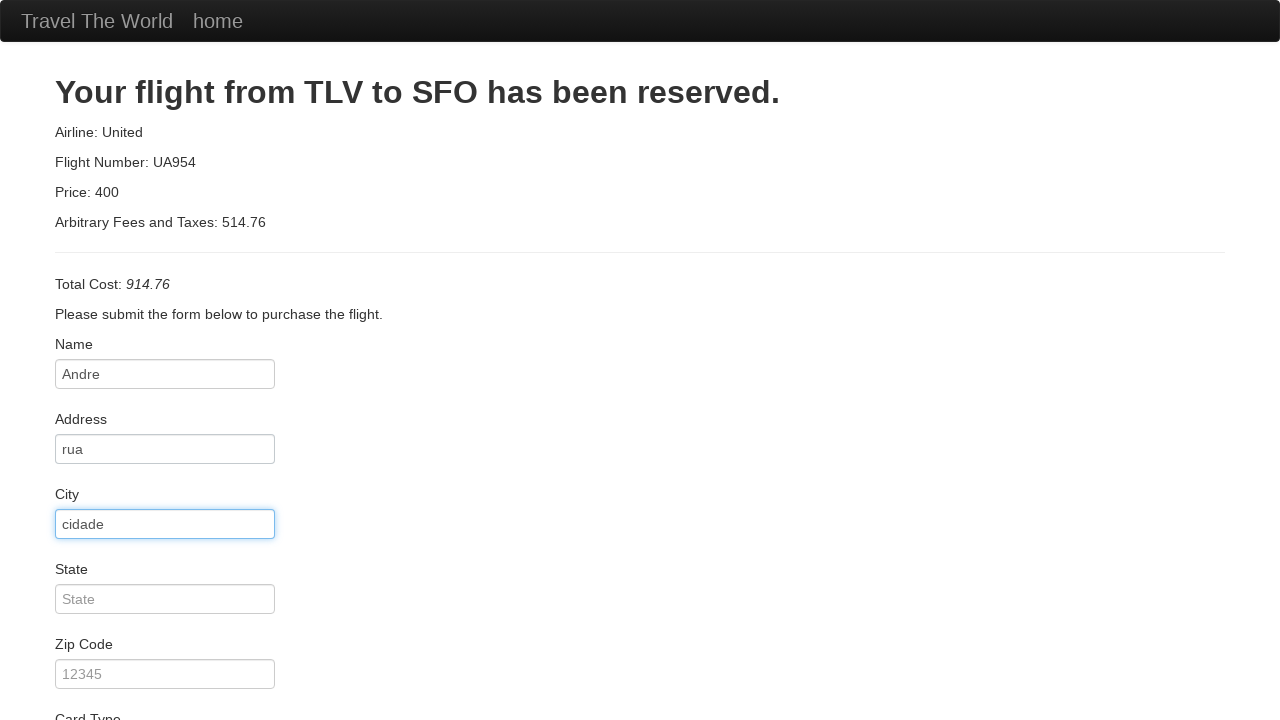

Clicked state field at (165, 599) on #state
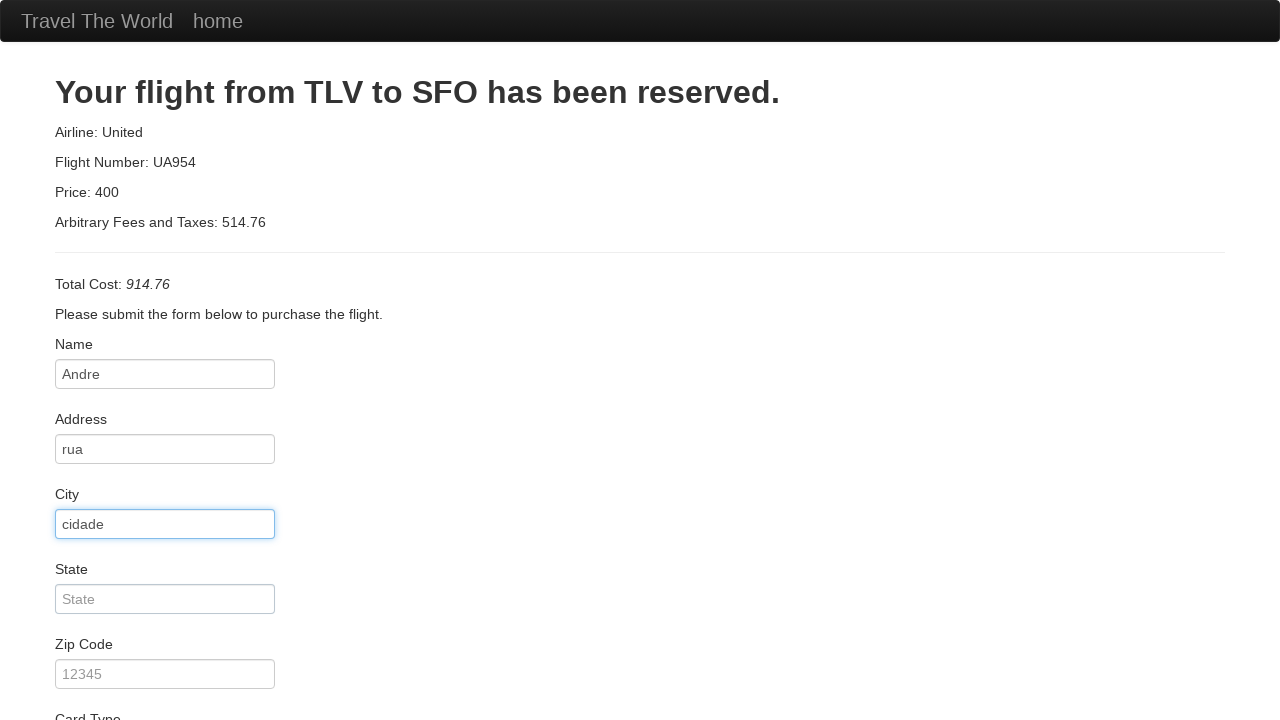

Entered state 'estado' on #state
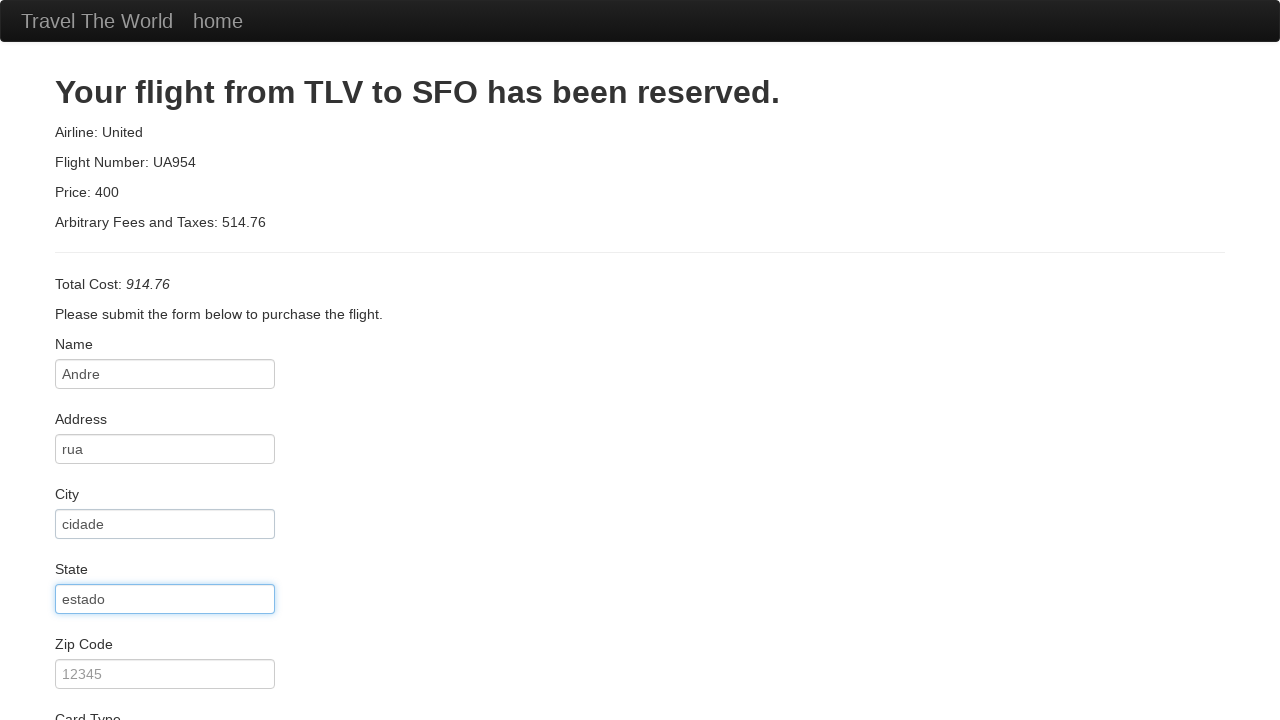

Clicked zip code field at (165, 674) on #zipCode
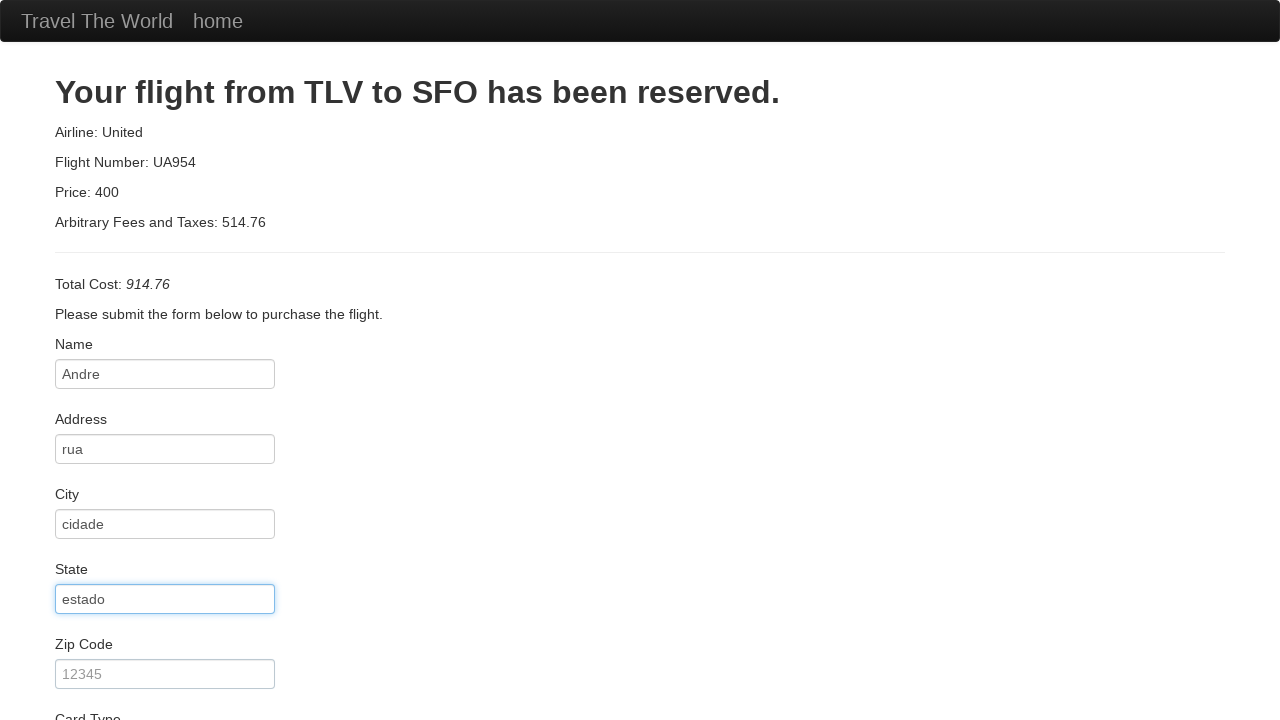

Entered zip code 'codigopostal' on #zipCode
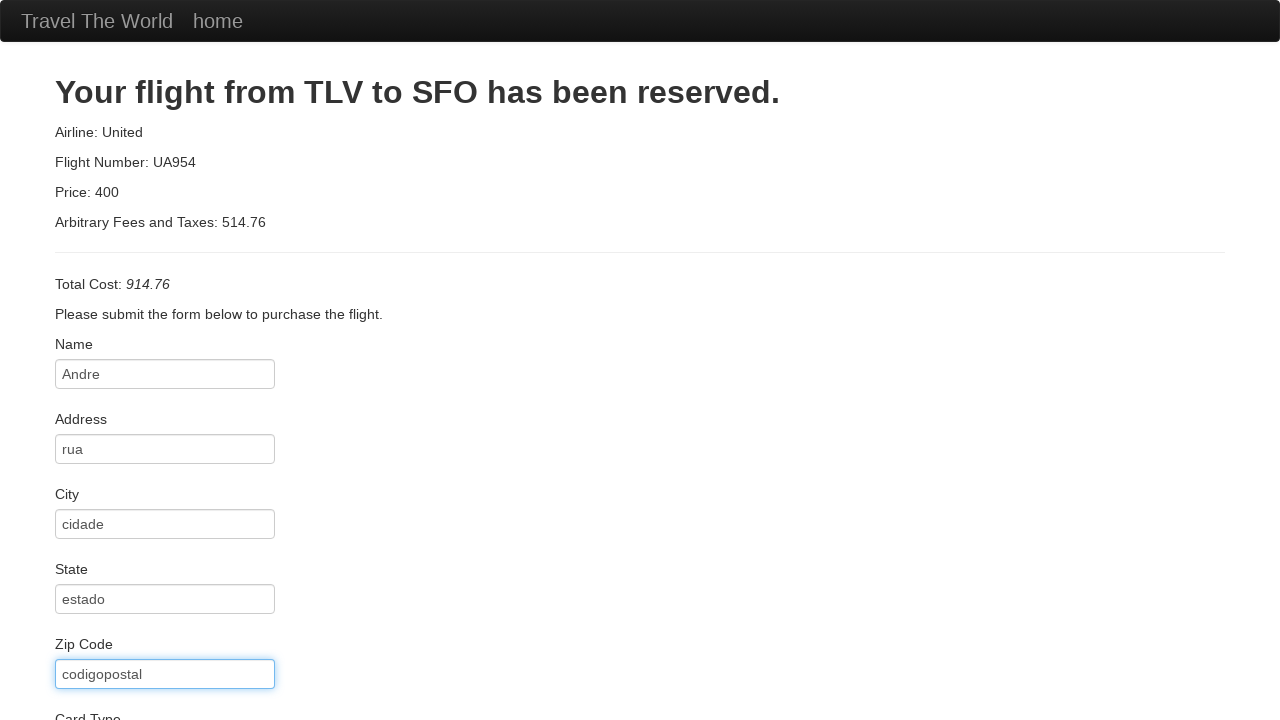

Clicked card type dropdown at (165, 360) on #cardType
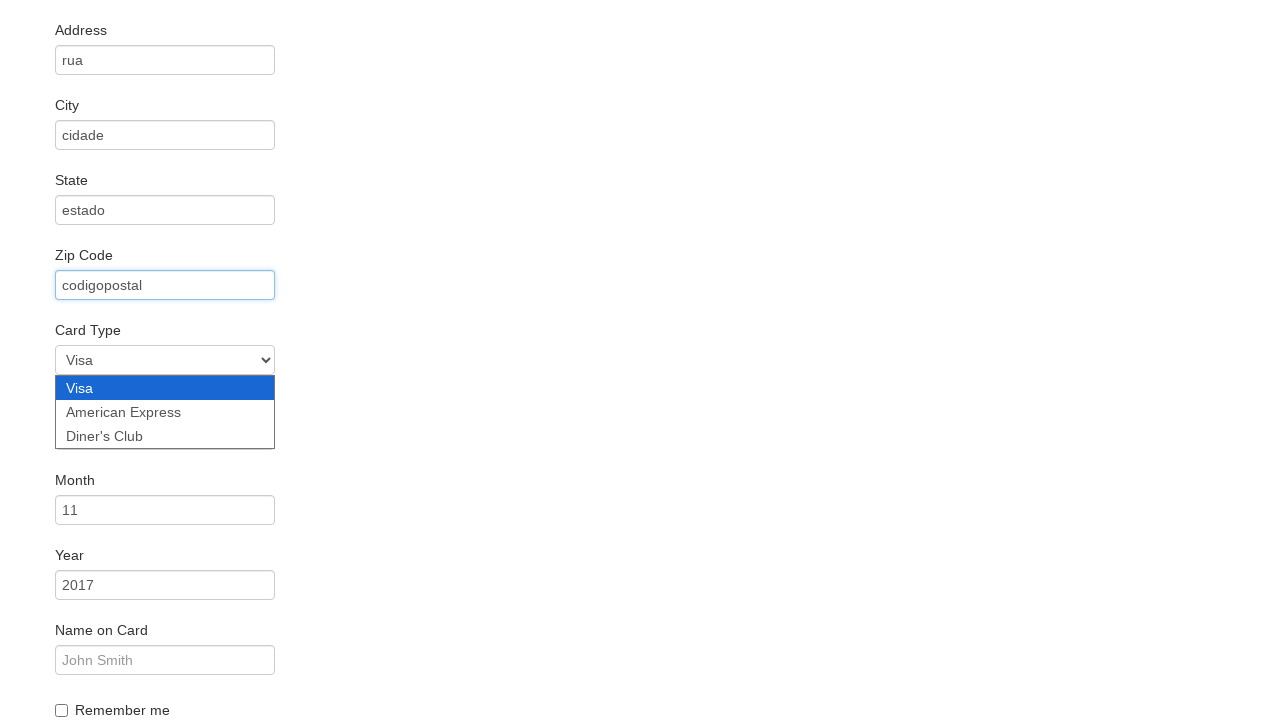

Selected American Express as card type on #cardType
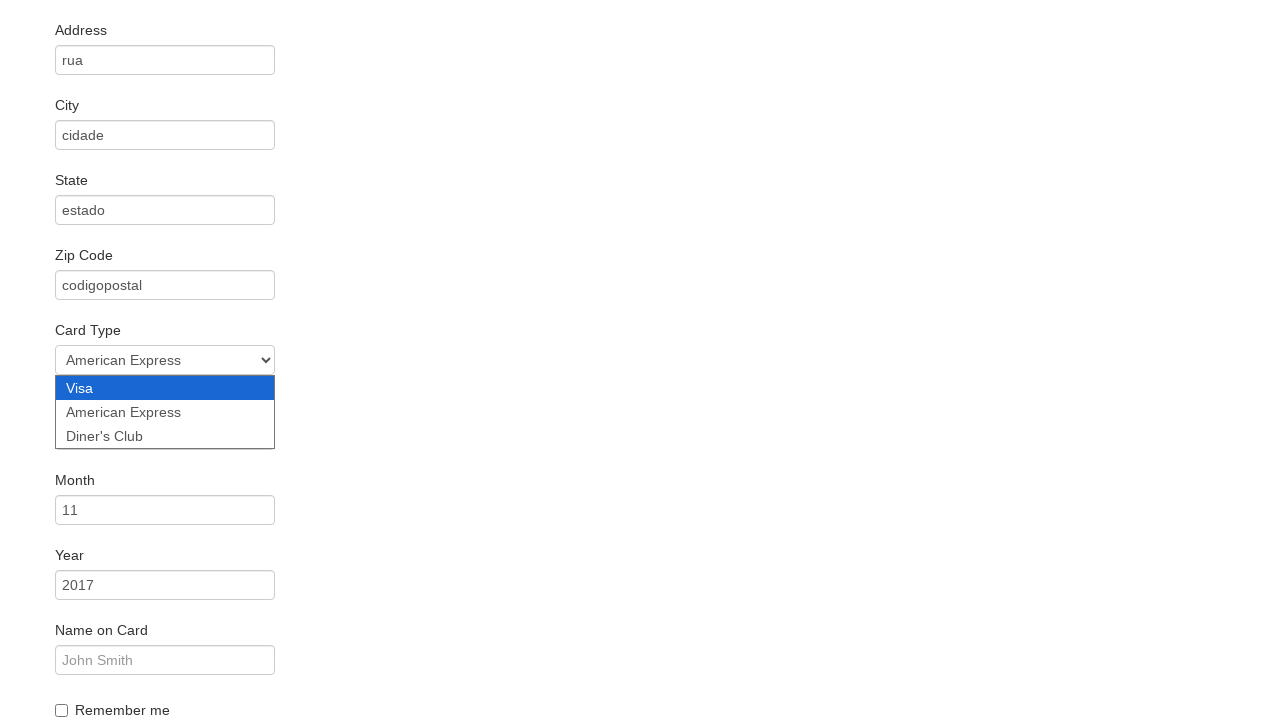

Clicked credit card number field at (165, 435) on #creditCardNumber
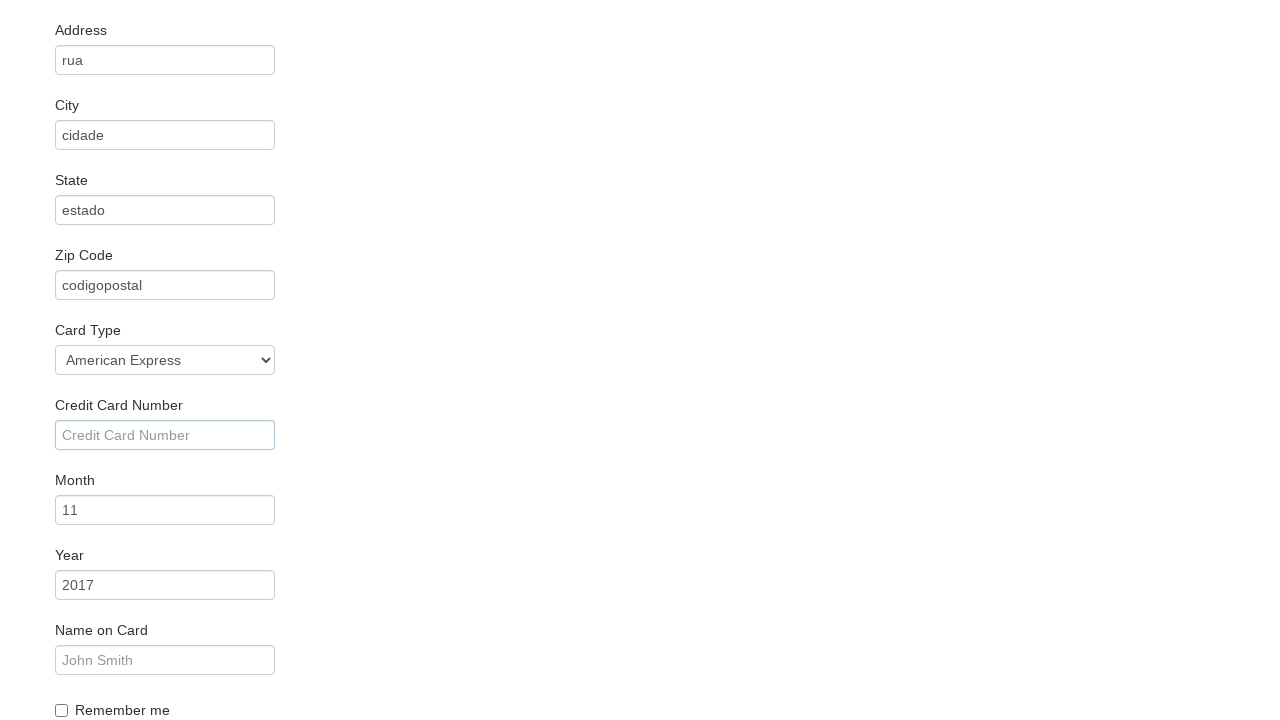

Entered credit card number '12345678' on #creditCardNumber
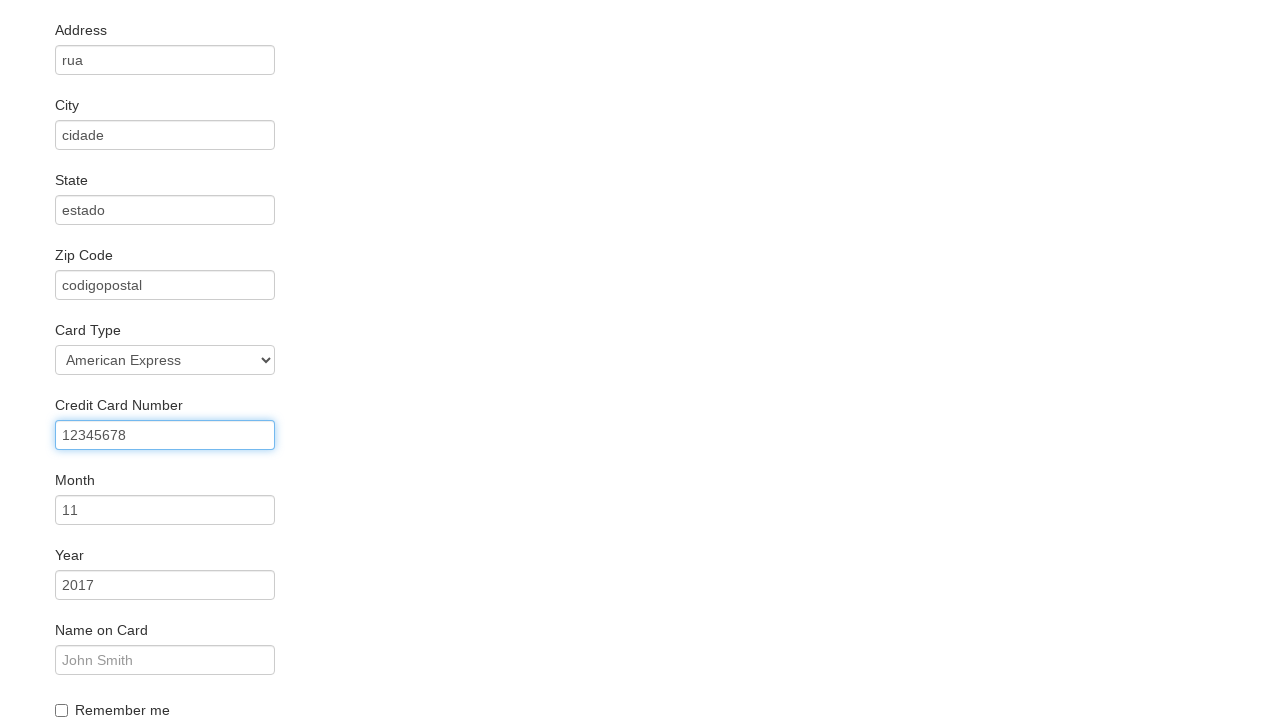

Clicked name on card field at (165, 660) on #nameOnCard
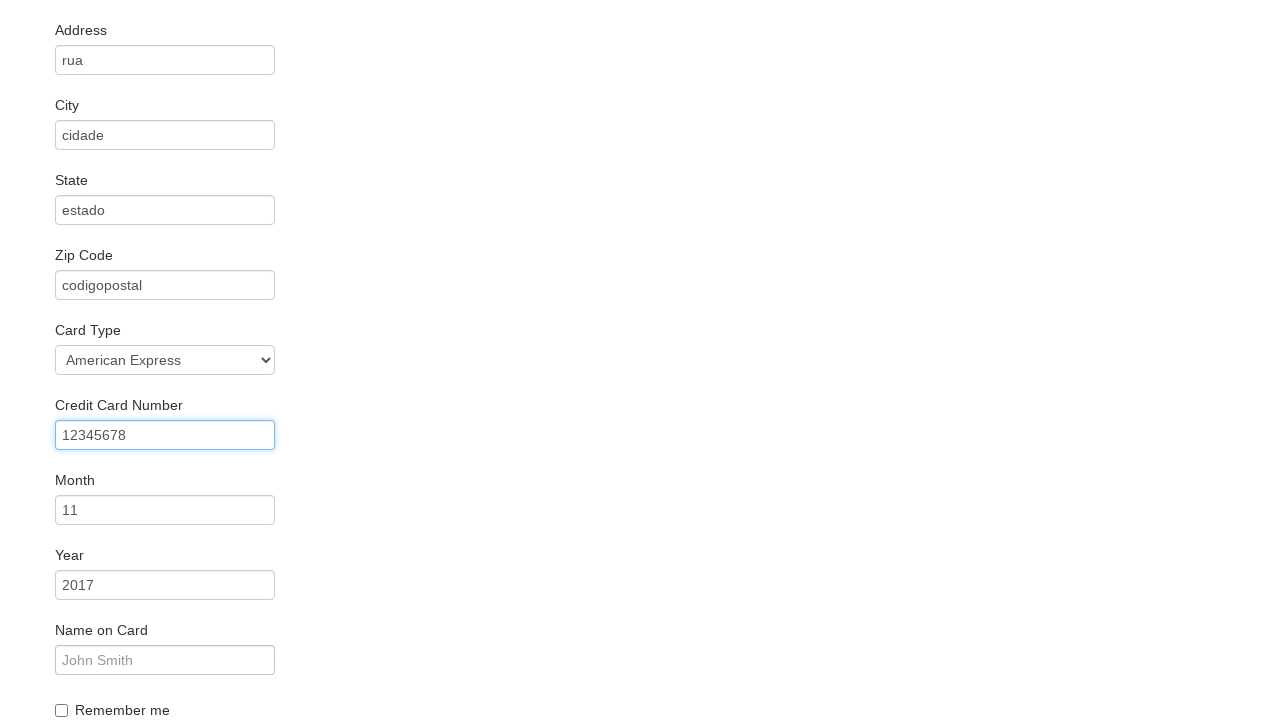

Entered name on card 'Andre M.' on #nameOnCard
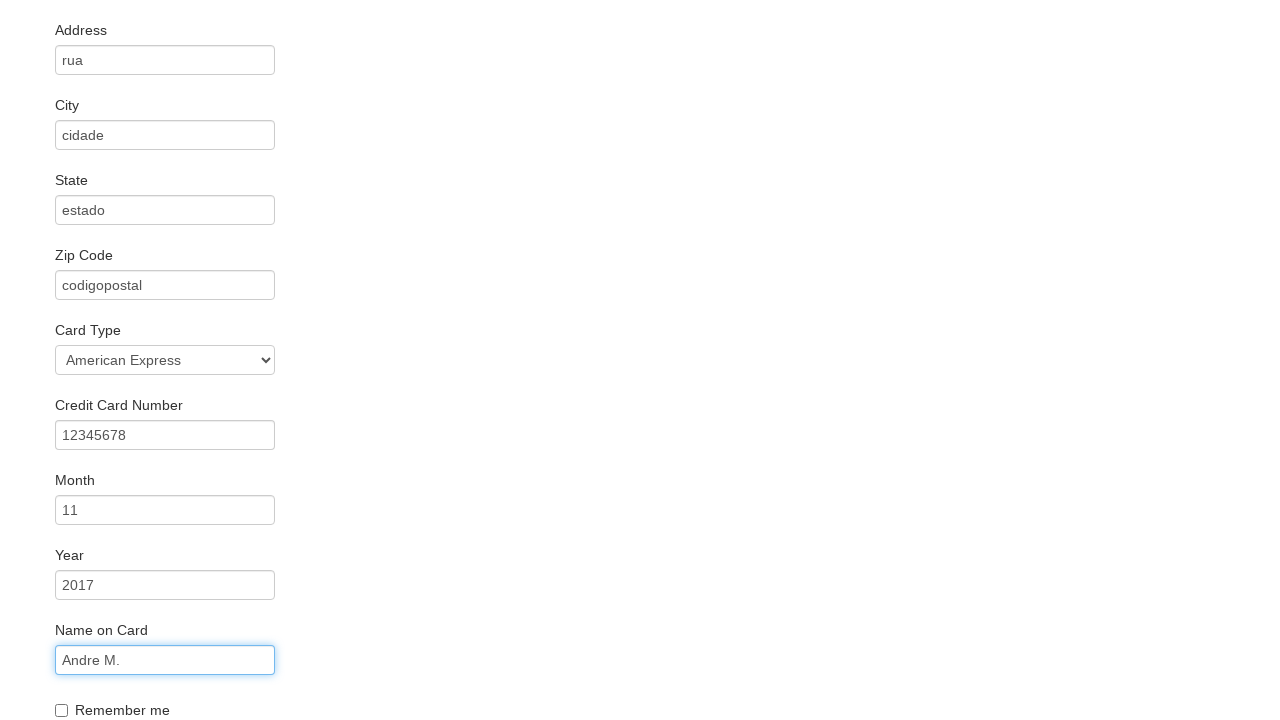

Clicked remember me checkbox at (640, 708) on .checkbox
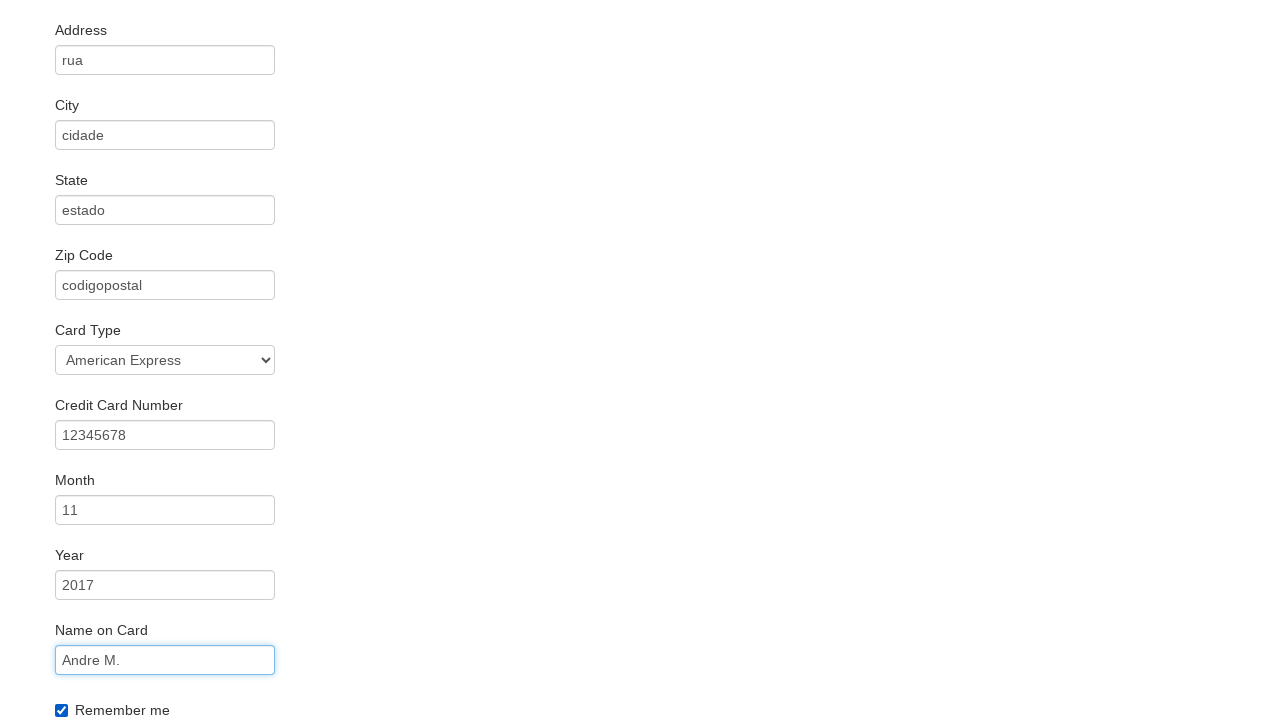

Clicked purchase button to complete flight booking at (118, 685) on .btn-primary
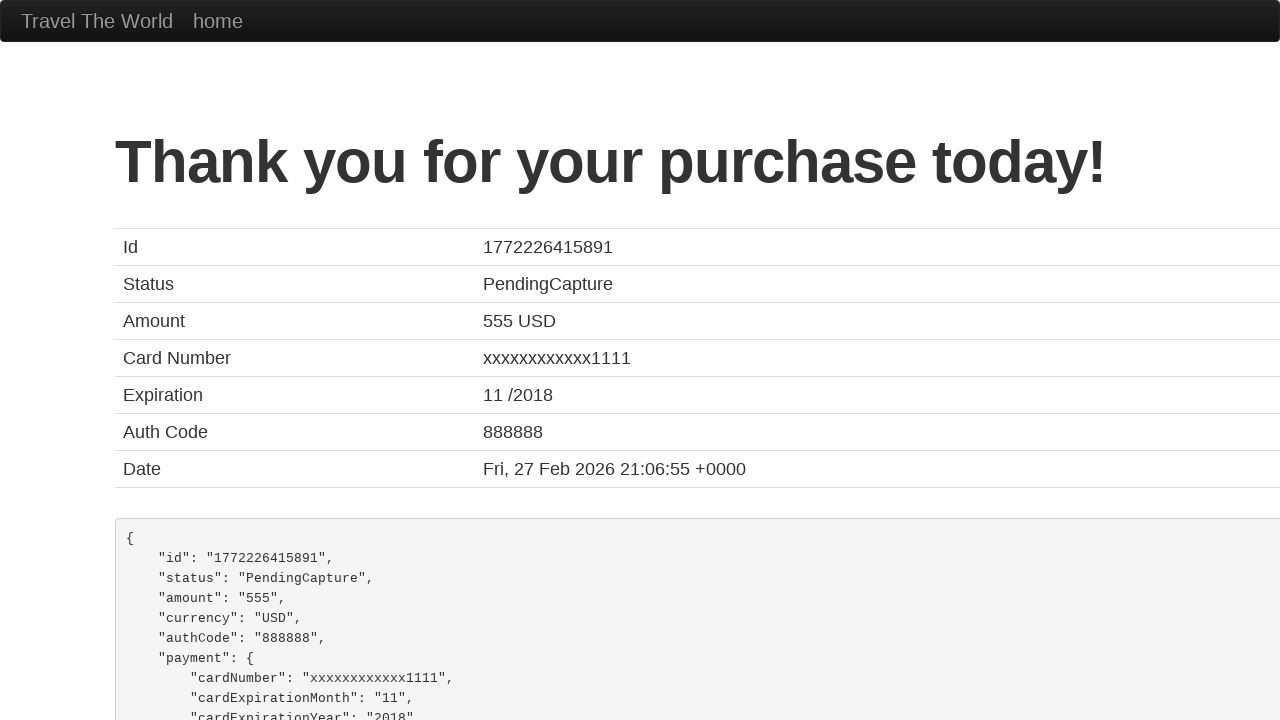

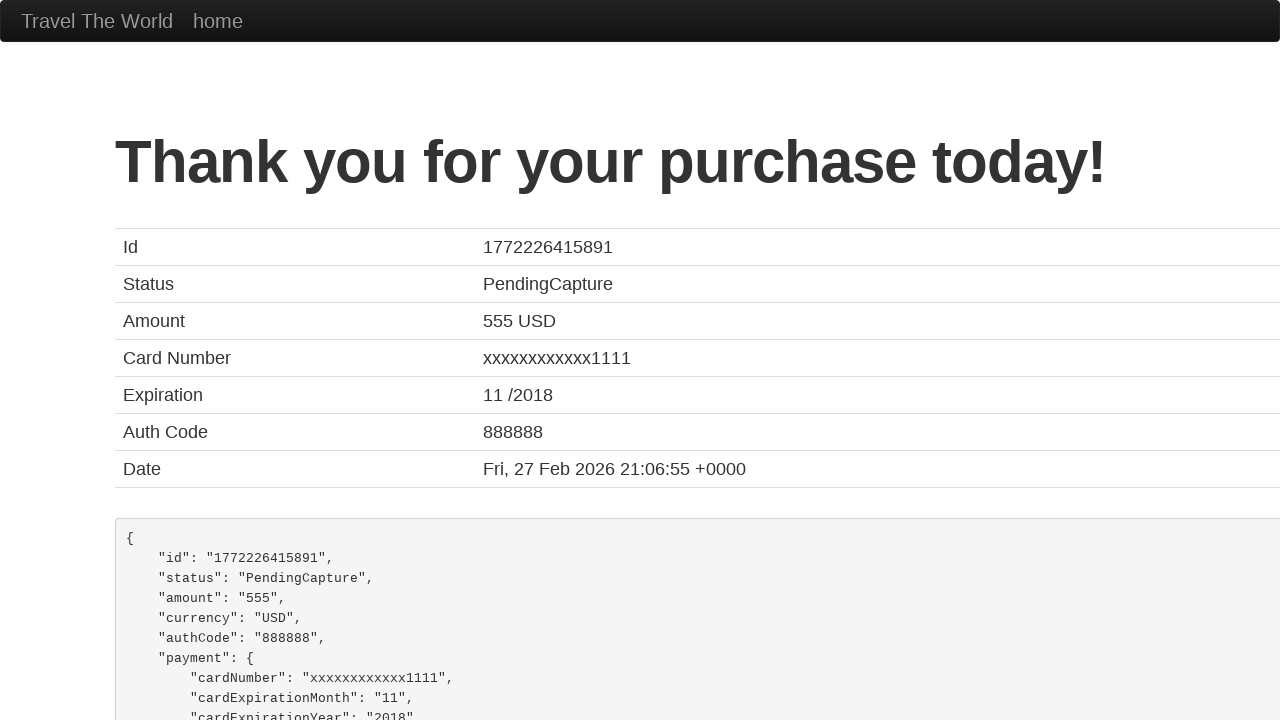